Tests multiplication functionality on Desmos scientific calculator by calculating 2×2

Starting URL: https://www.desmos.com/scientific?lang=fr

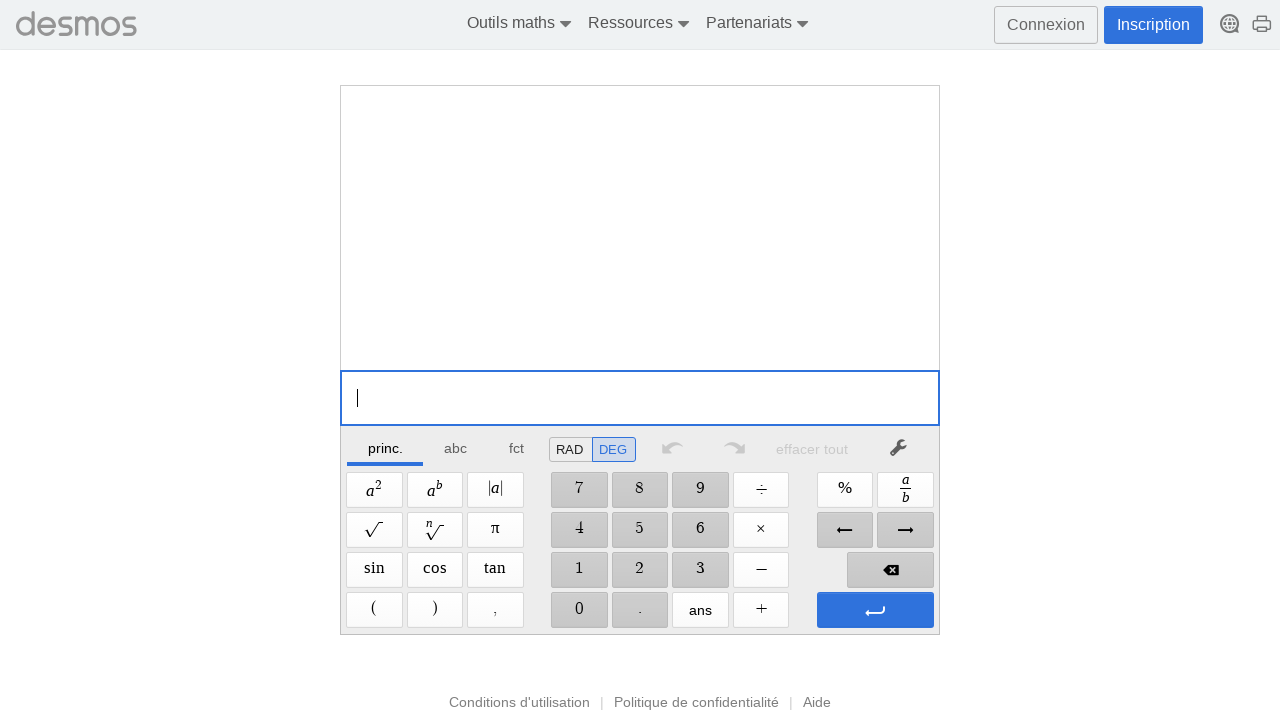

Clicked button '2' on Desmos calculator at (640, 570) on internal:role=button[name="2"i]
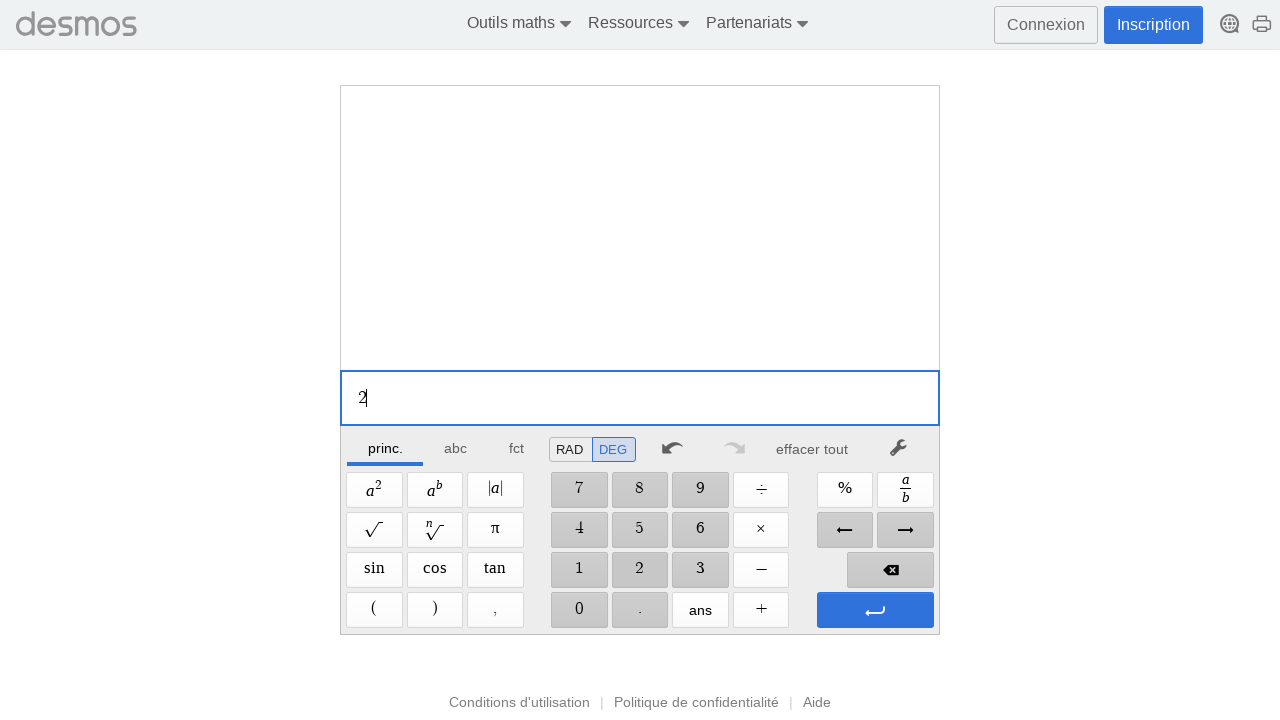

Clicked 'Multiplier' (×) button at (761, 530) on internal:role=button[name="Multiplier"i]
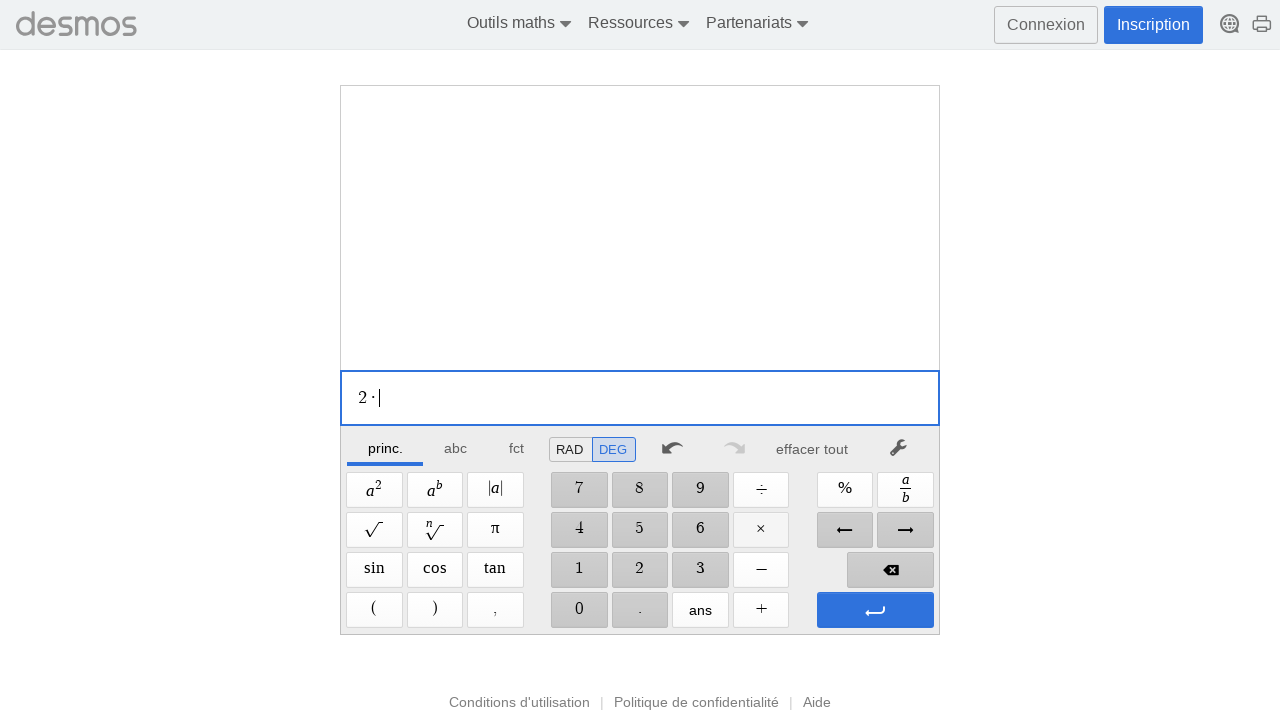

Clicked button '2' again to complete multiplication expression 2×2 at (640, 570) on internal:role=button[name="2"i]
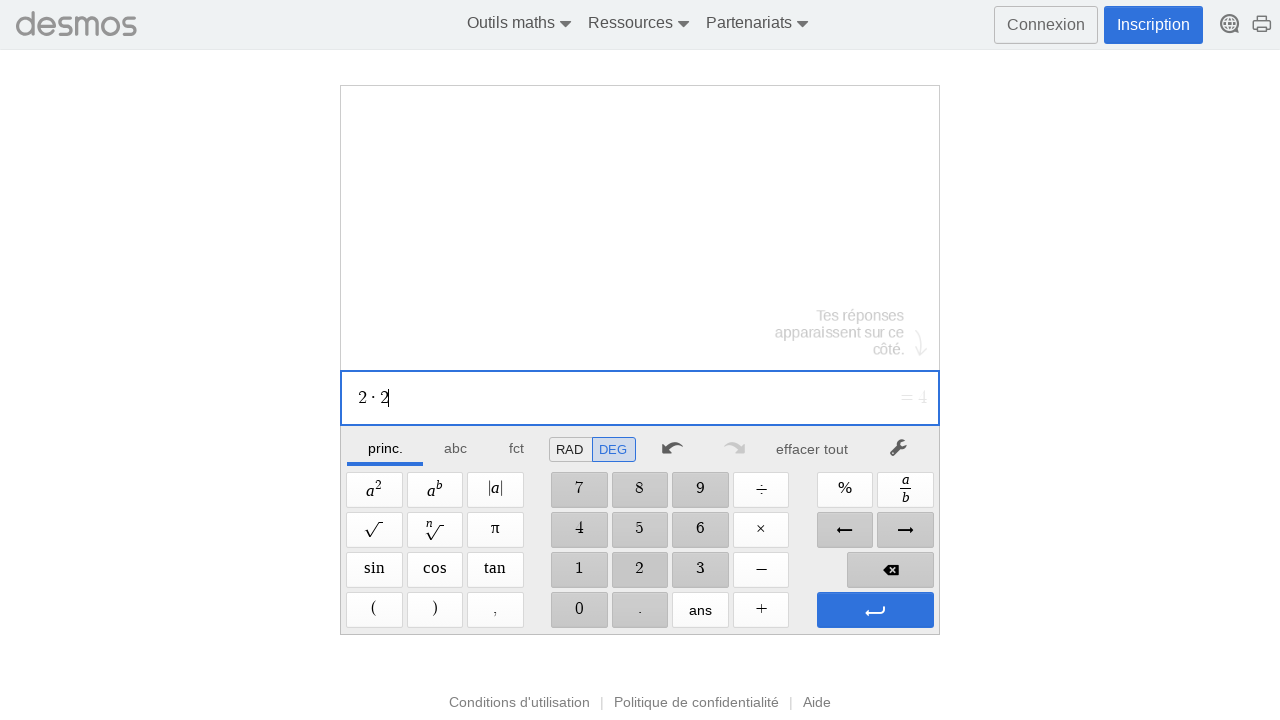

Clicked 'Entrée' (Enter) button to calculate result at (875, 610) on internal:role=button[name="Entrée"s]
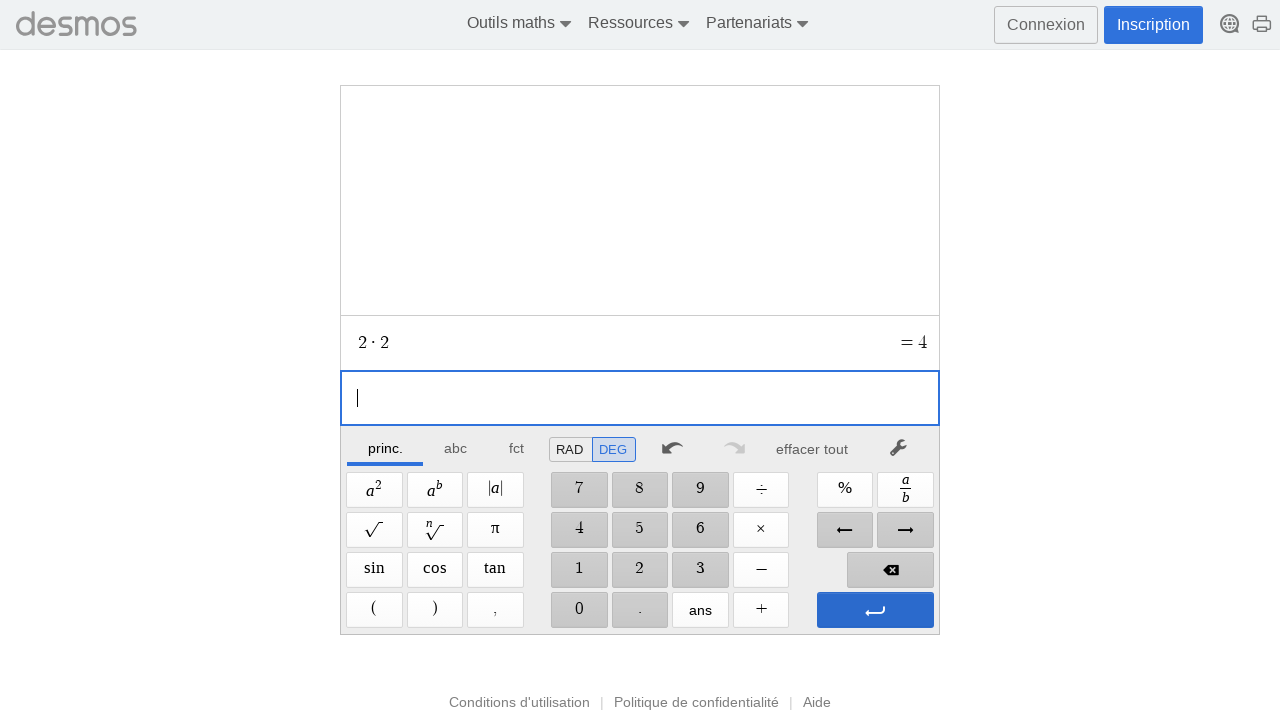

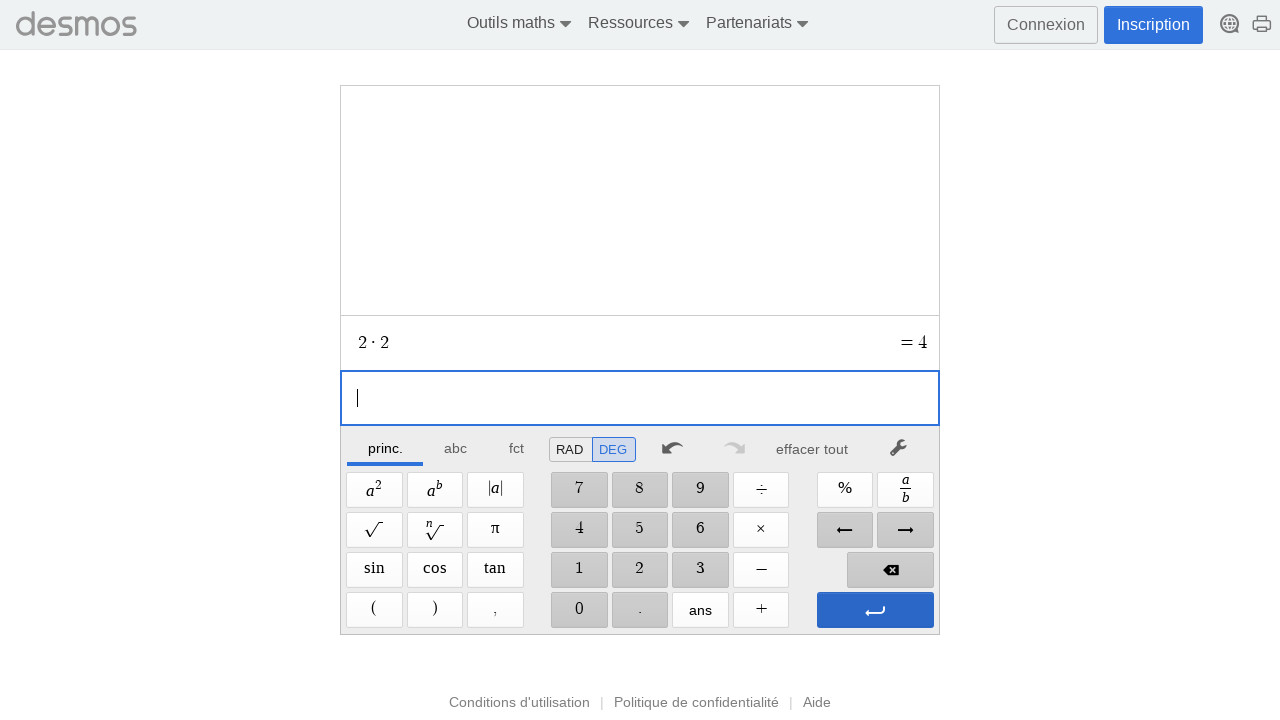